Navigates to a Zillow clone website and verifies that property listings are displayed with links, prices, and addresses

Starting URL: https://appbrewery.github.io/Zillow-Clone/

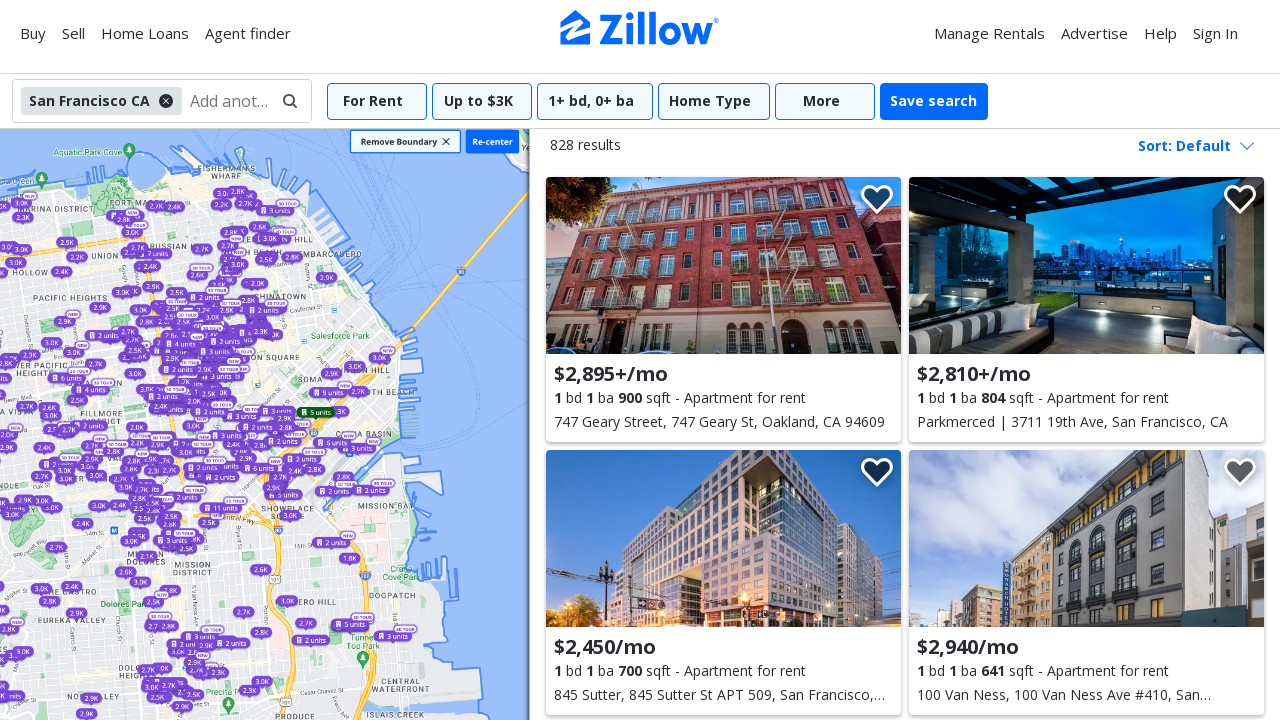

Navigated to Zillow clone website
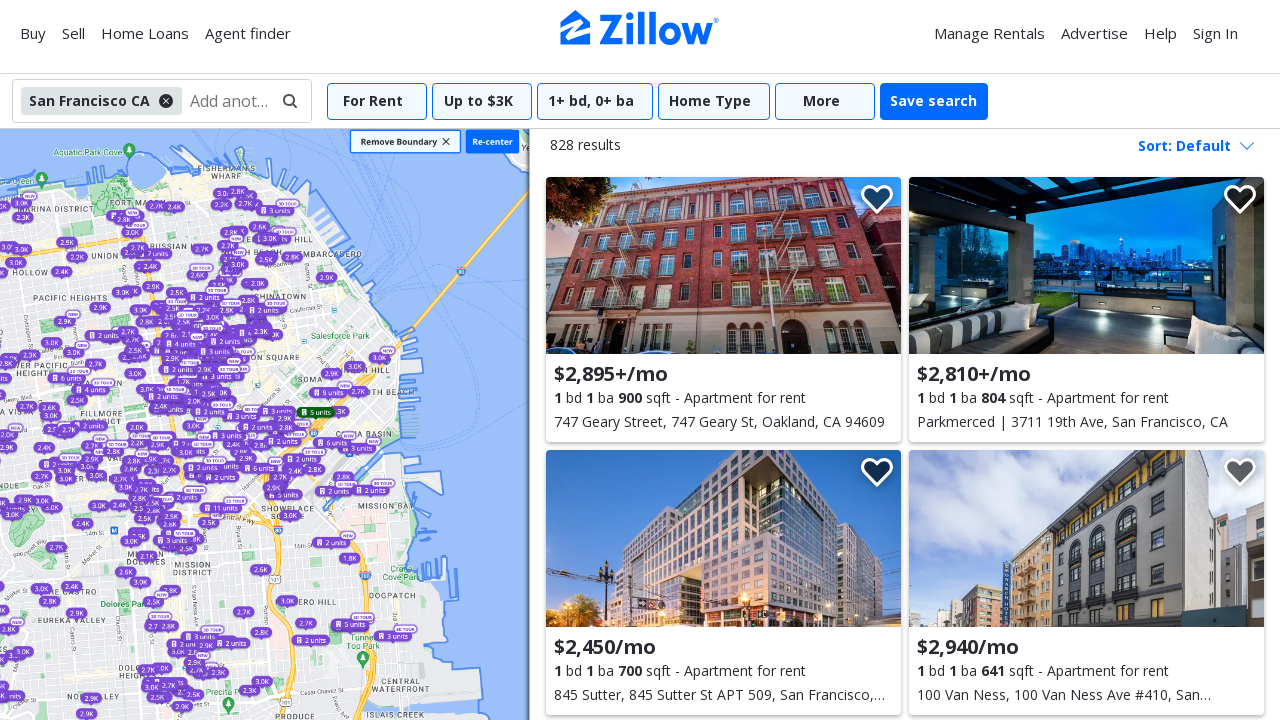

Property card links loaded on the page
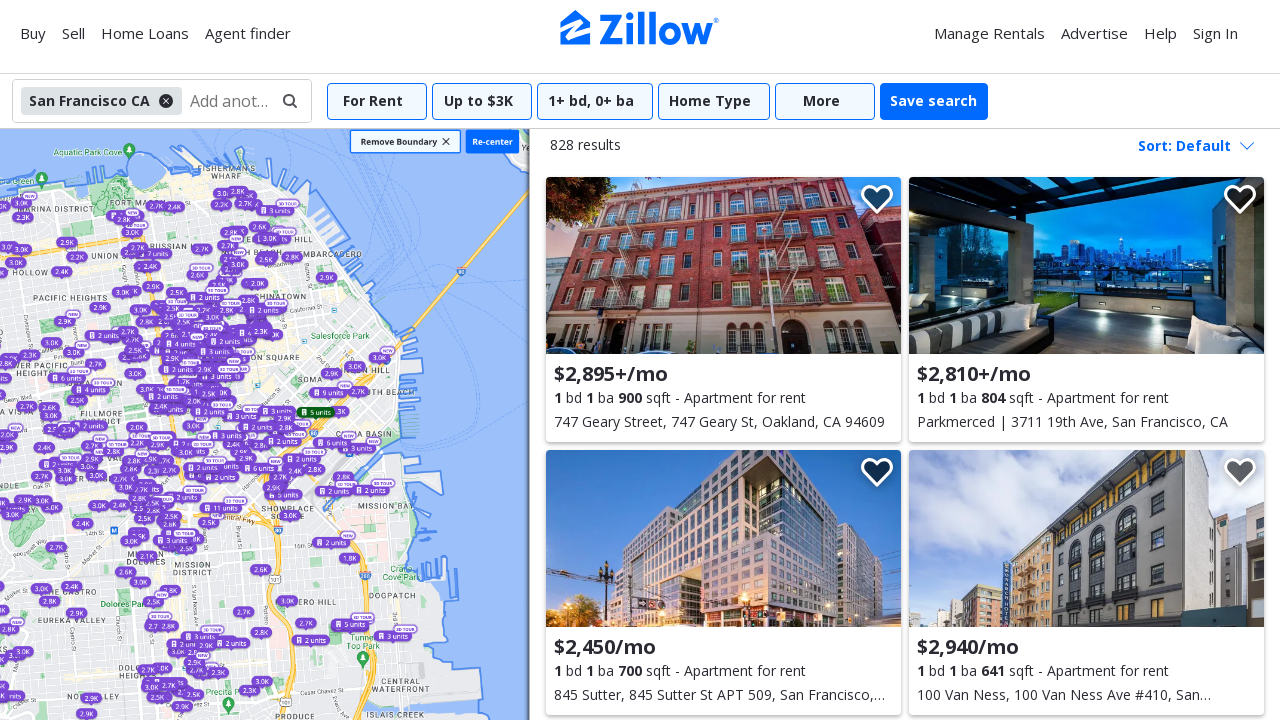

Property price elements are now visible
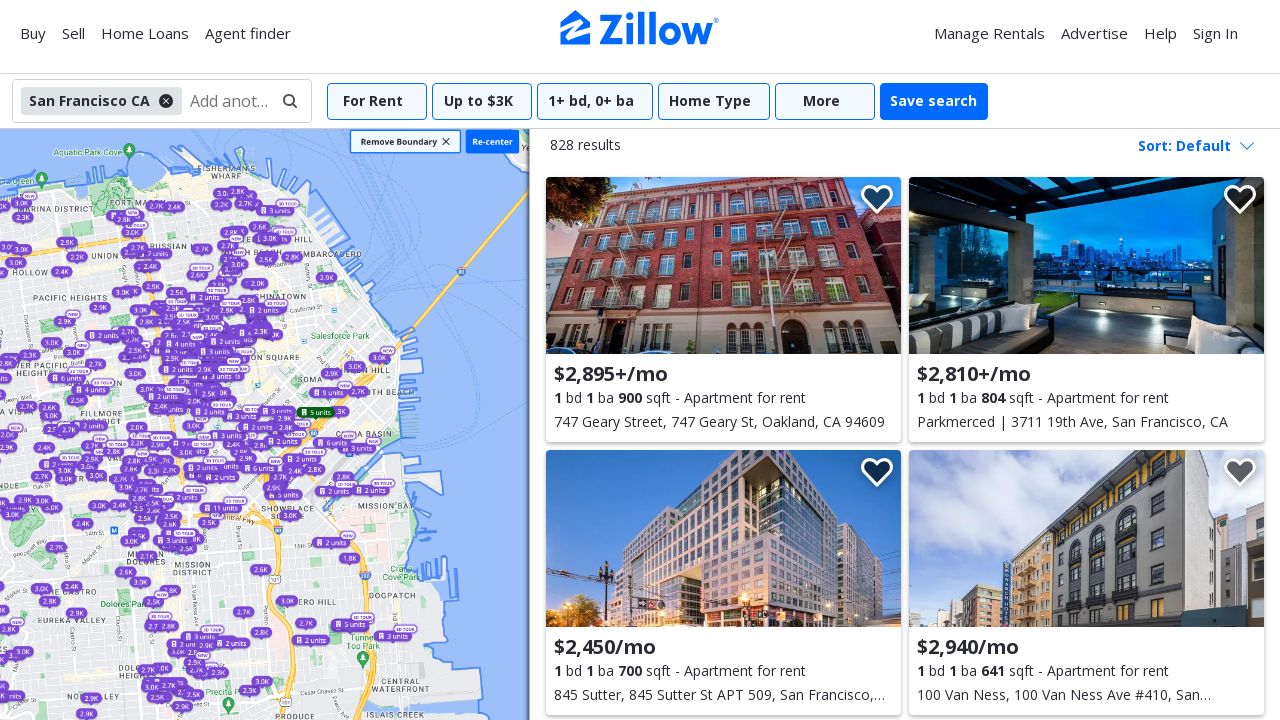

Property images with addresses are now visible
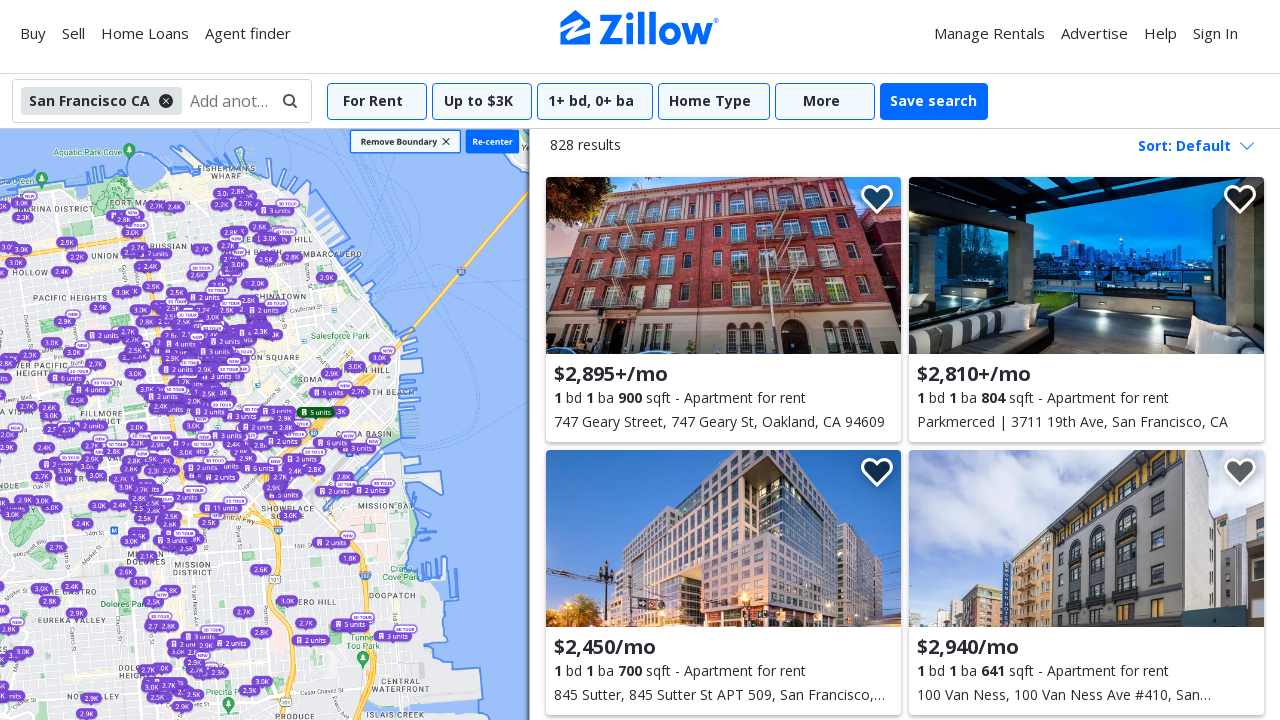

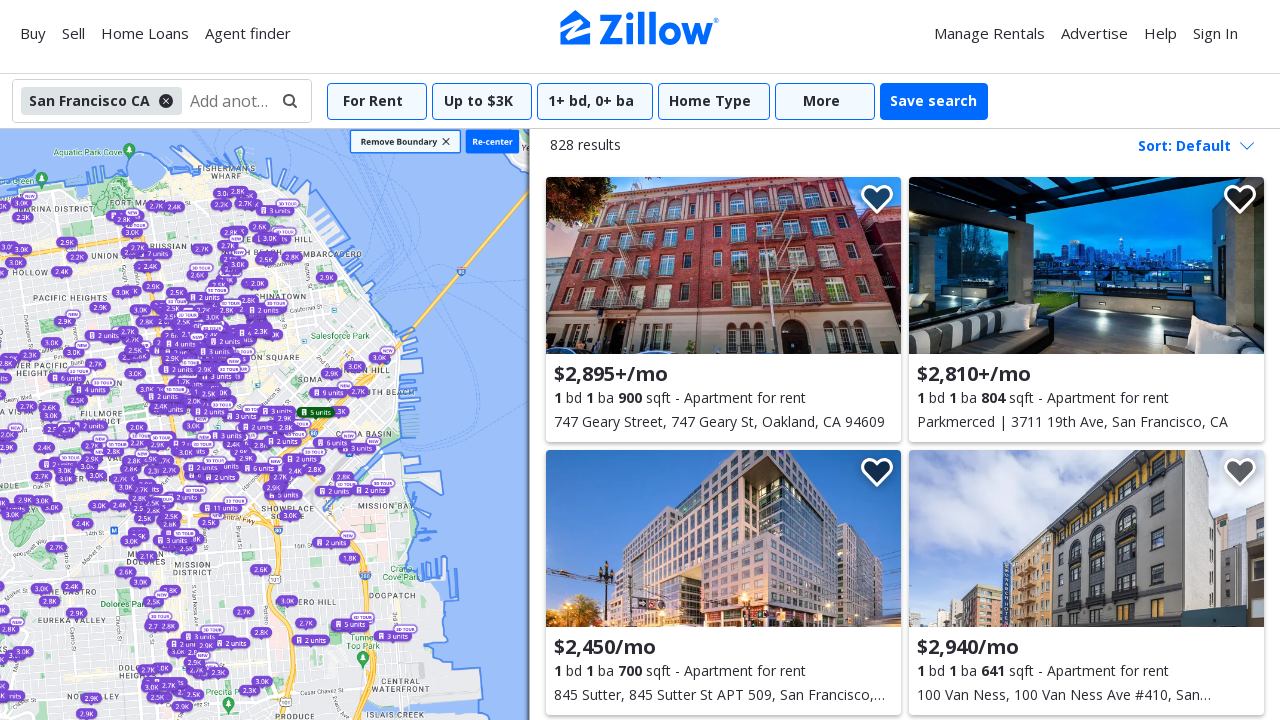